Tests dropdown selection functionality by selecting a country option from a dropdown menu on a demo site

Starting URL: https://www.globalsqa.com/demo-site/select-dropdown-menu/

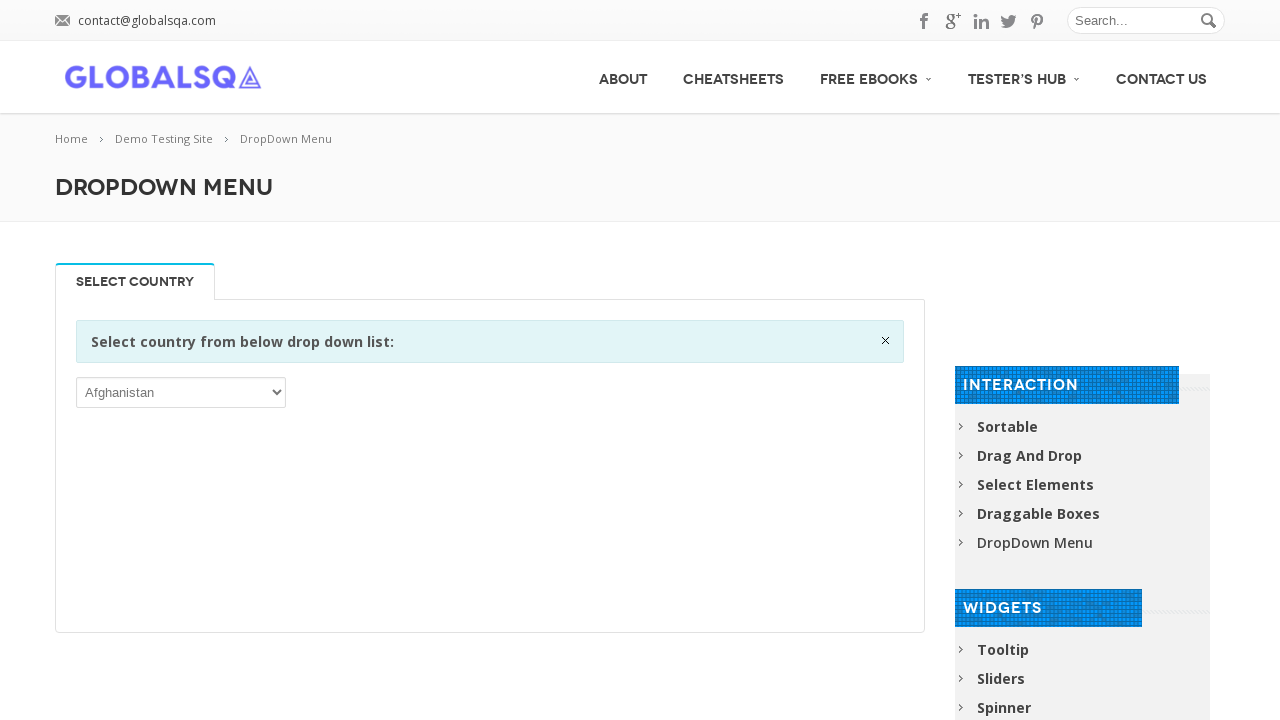

Waited for dropdown menu to be visible
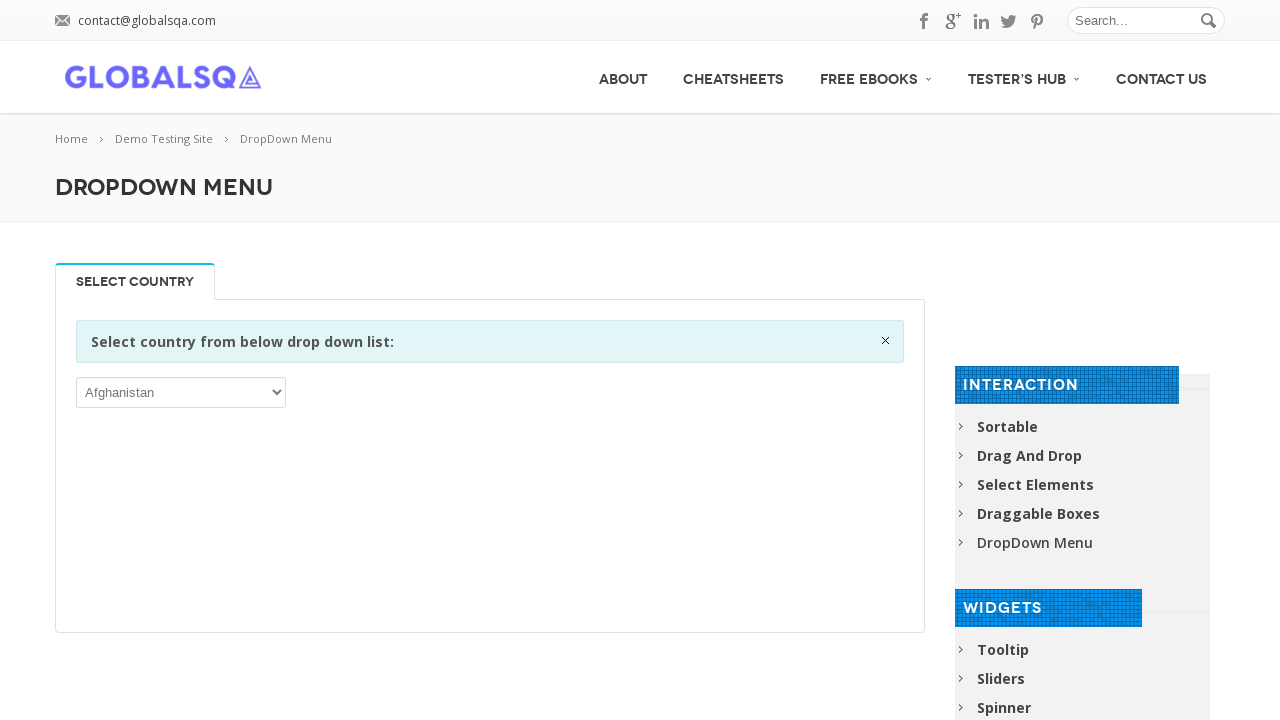

Selected 'India' from the country dropdown menu on //div[@class='single_tab_div resp-tab-content resp-tab-content-active']/p/select
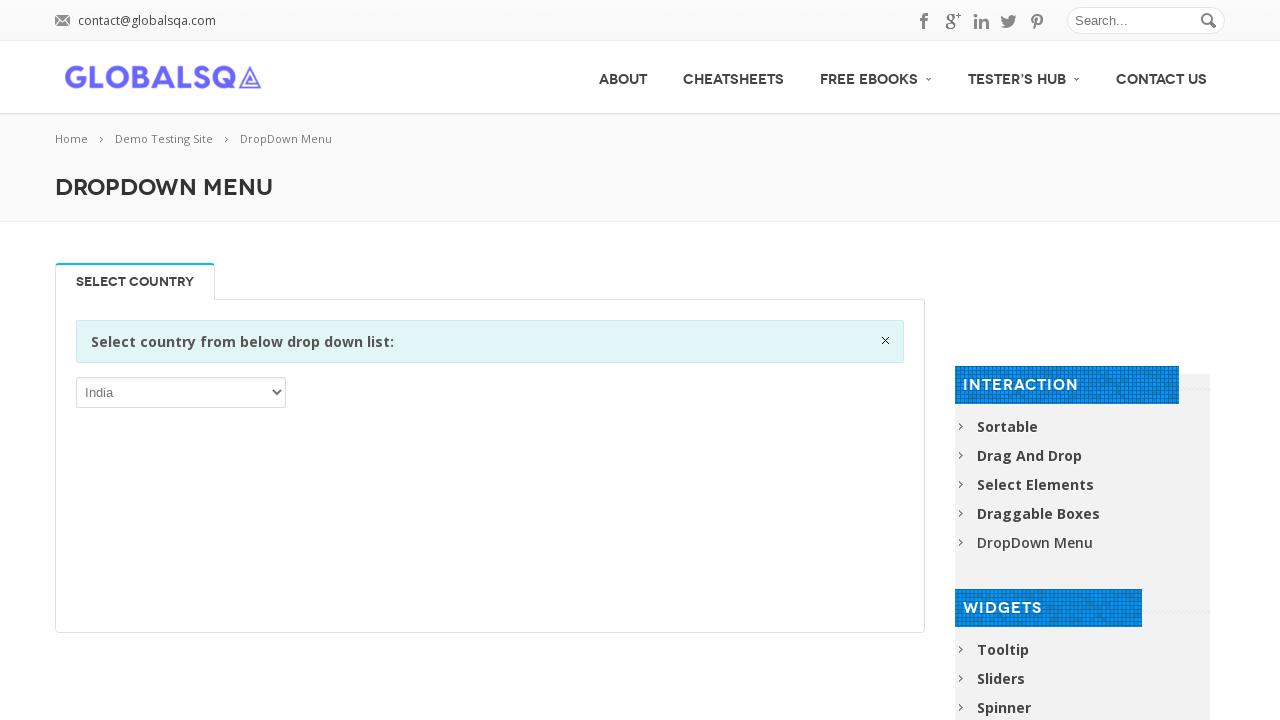

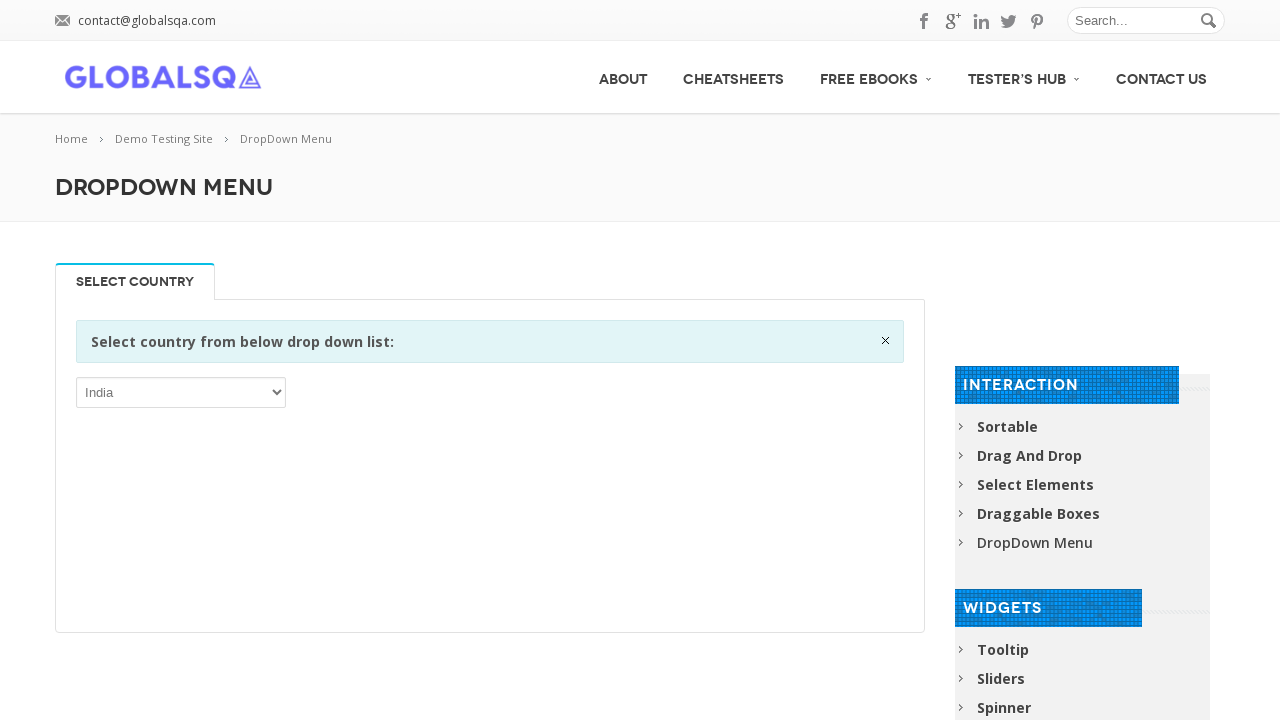